Tests dropdown selection functionality by selecting currency options using different methods (by index, by visible text, and by value)

Starting URL: https://rahulshettyacademy.com/dropdownsPractise/

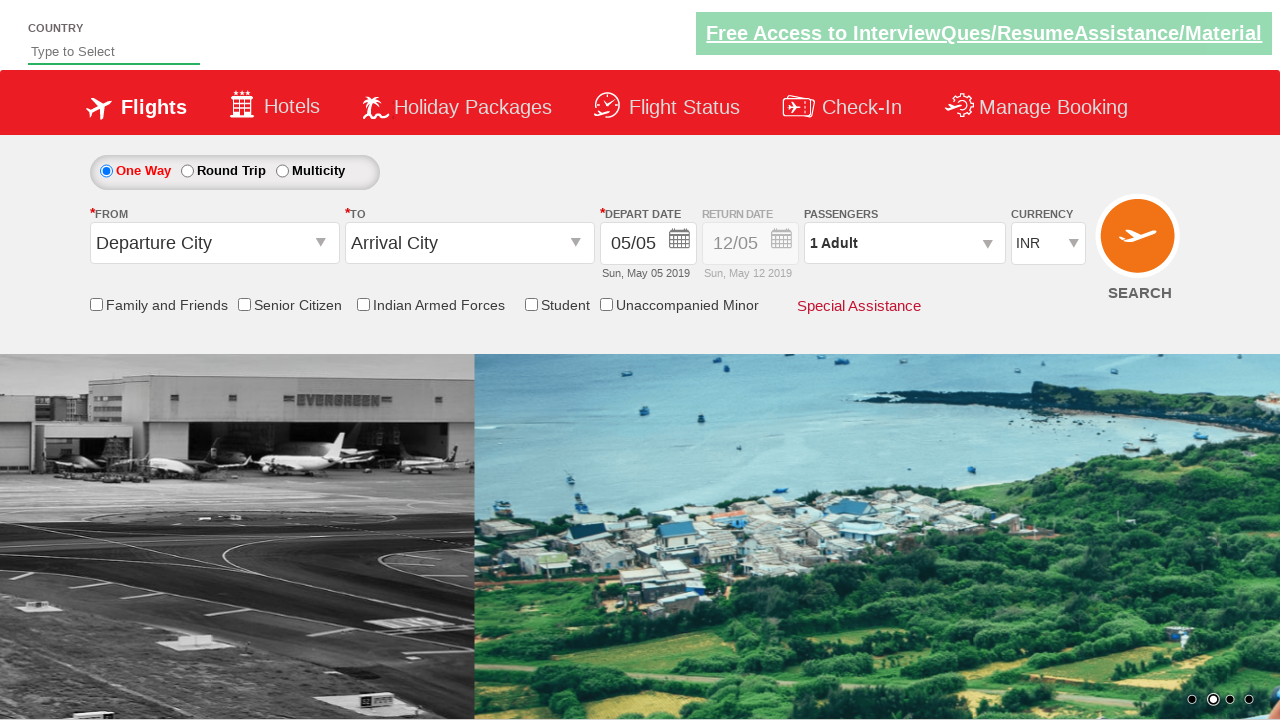

Selected currency option by index 2 (AED) on select#ctl00_mainContent_DropDownListCurrency
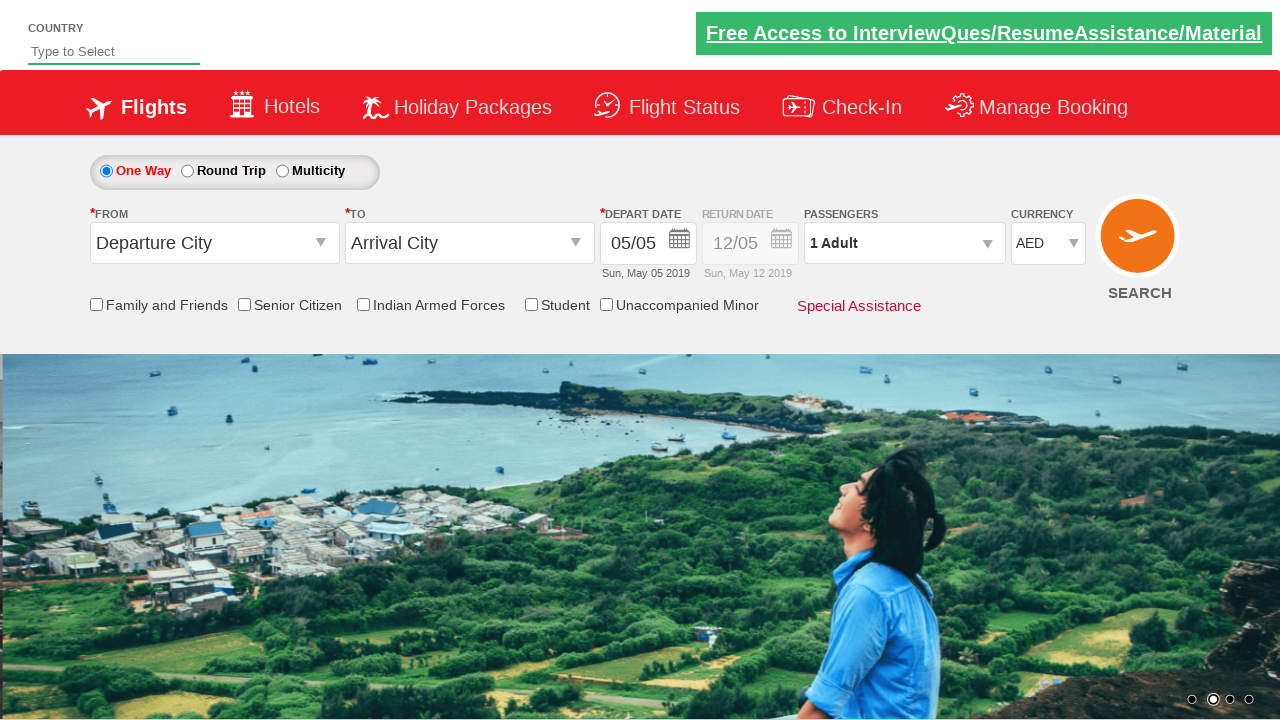

Verified AED currency selection by retrieving input value
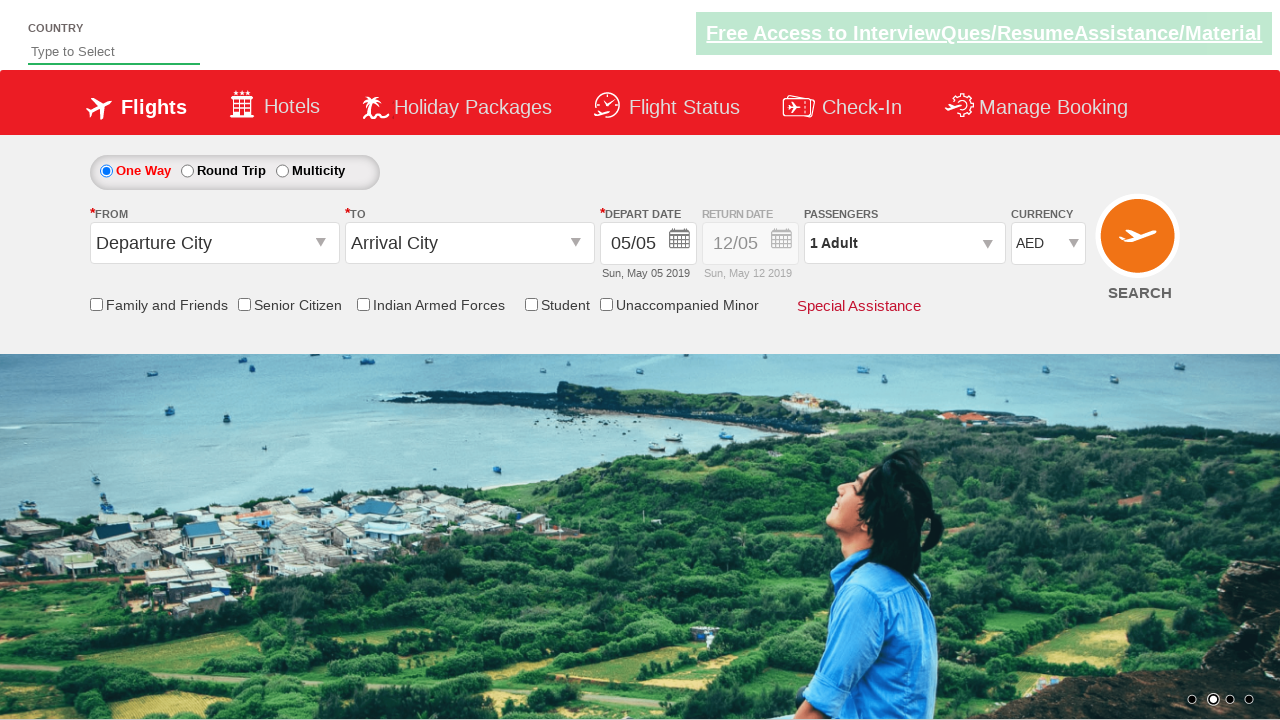

Selected currency option by visible text (USD) on select#ctl00_mainContent_DropDownListCurrency
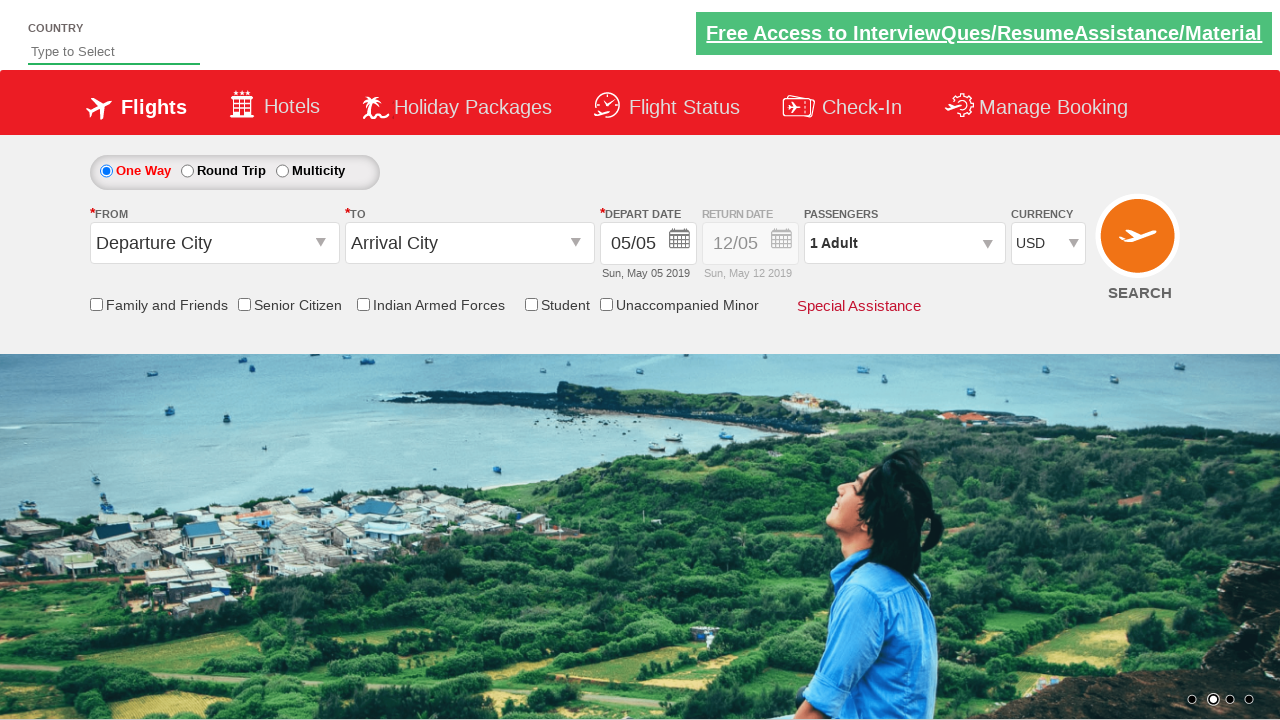

Verified USD currency selection by retrieving input value
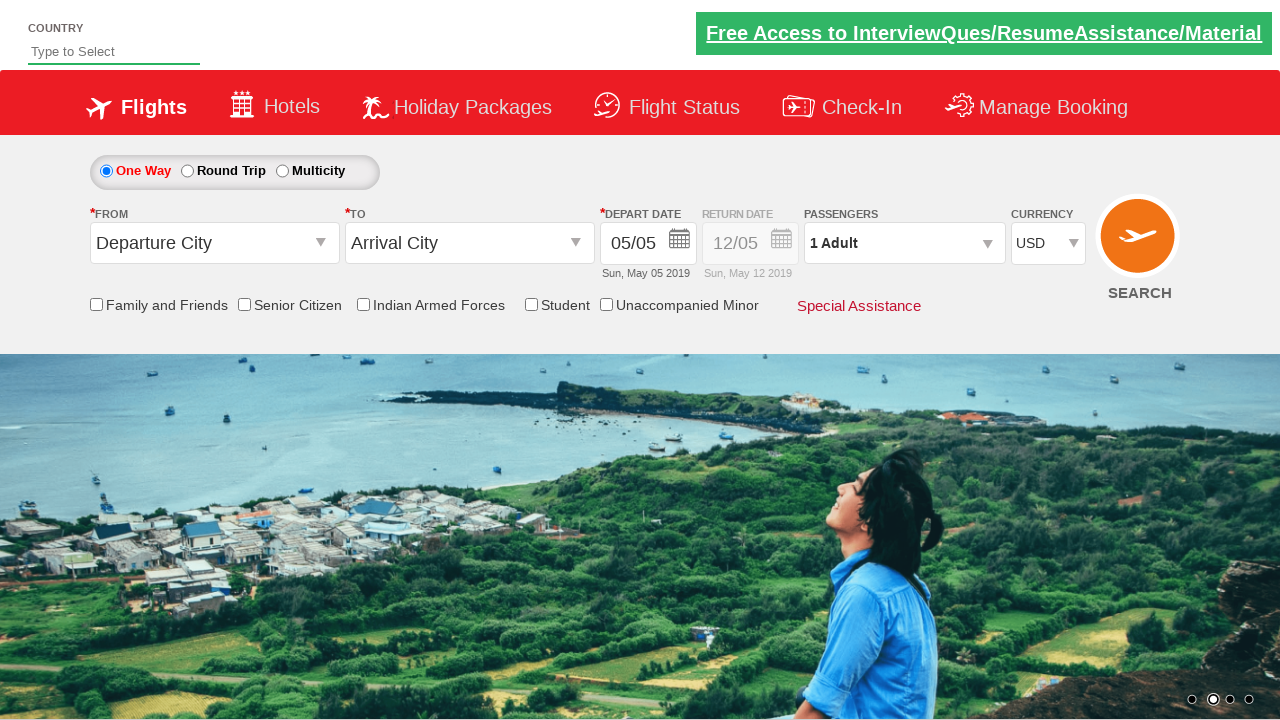

Selected currency option by value (INR) on select#ctl00_mainContent_DropDownListCurrency
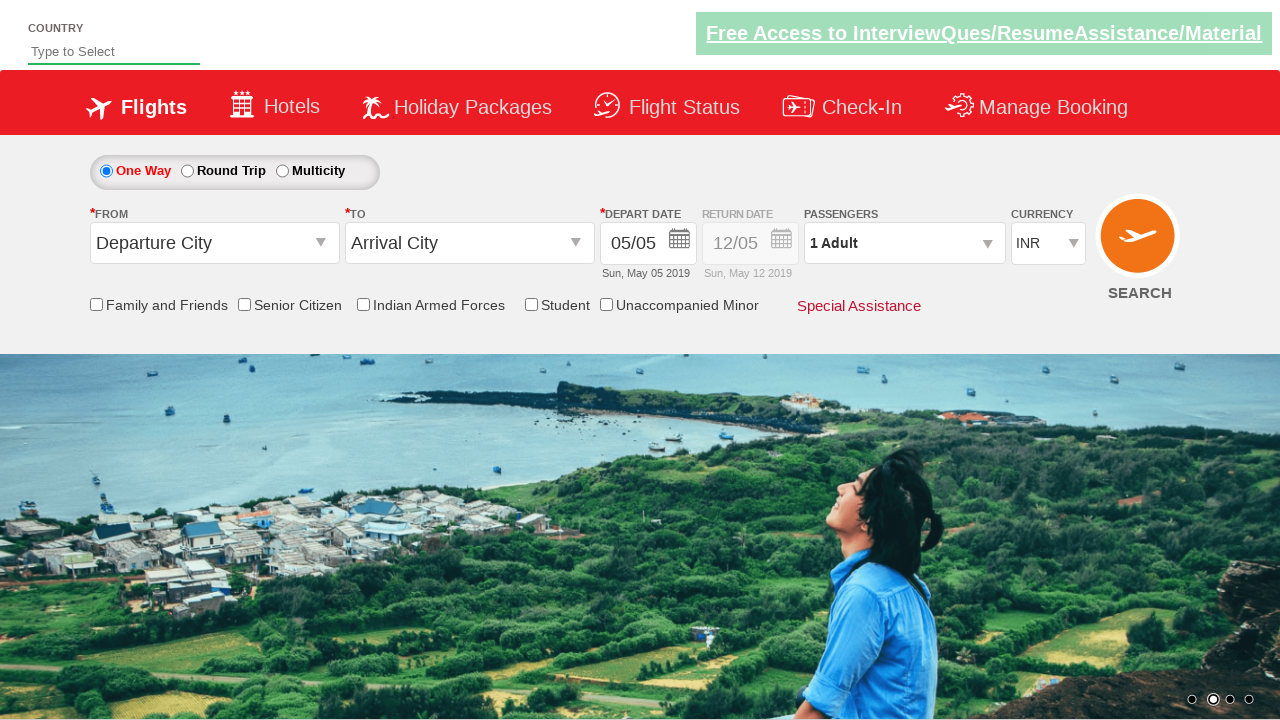

Verified INR currency selection by retrieving input value
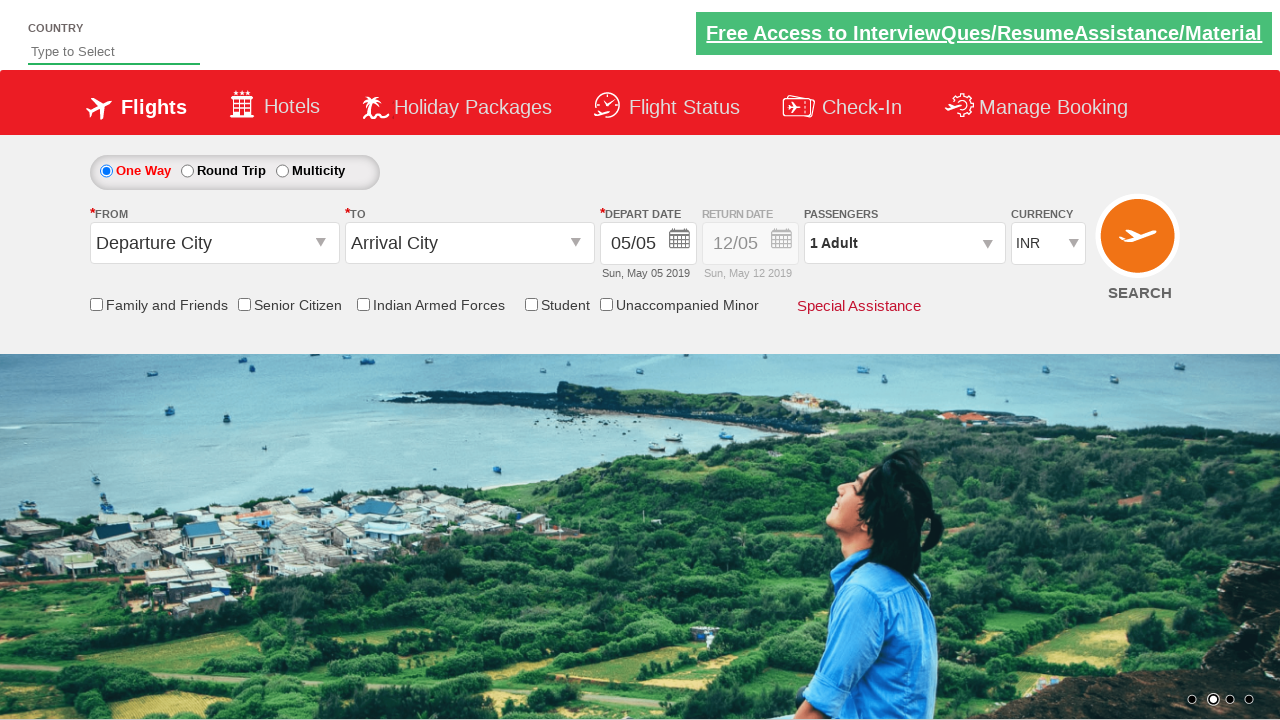

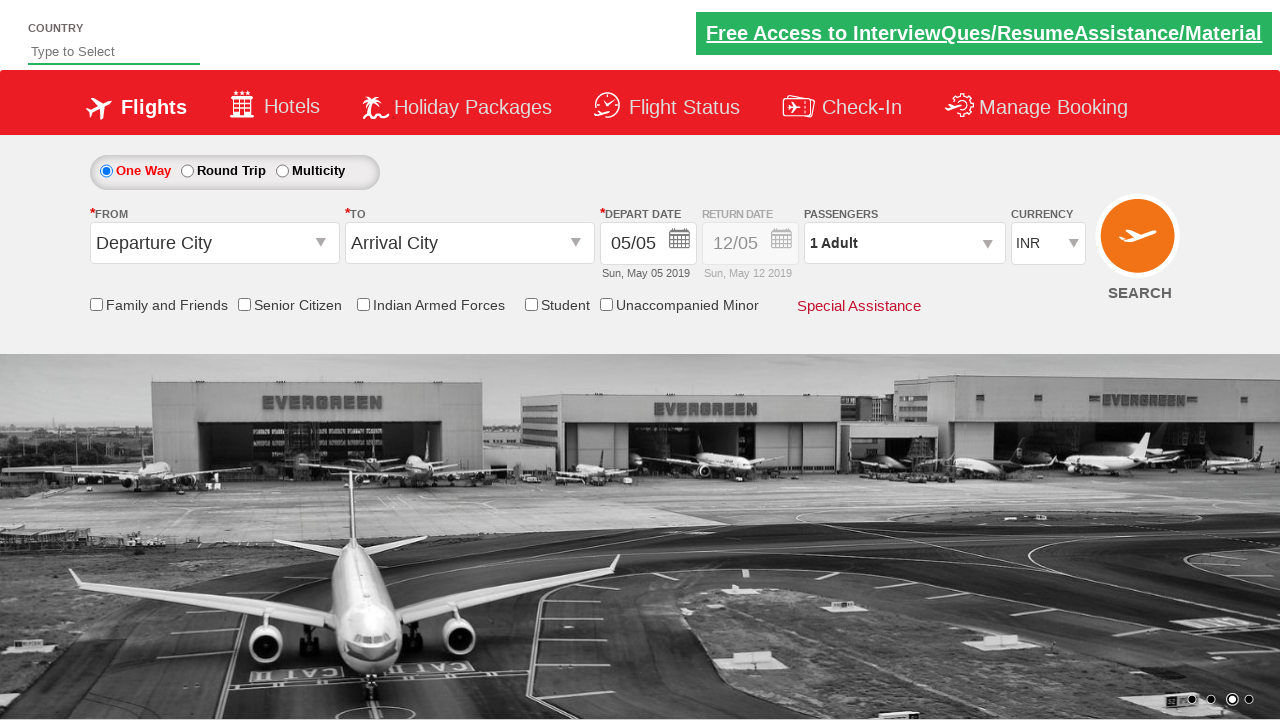